Tests table sorting and pagination functionality by clicking a column header to sort, then navigating through paginated results using the Next button until finding a specific item (Carrot).

Starting URL: https://rahulshettyacademy.com/seleniumPractise/#/offers

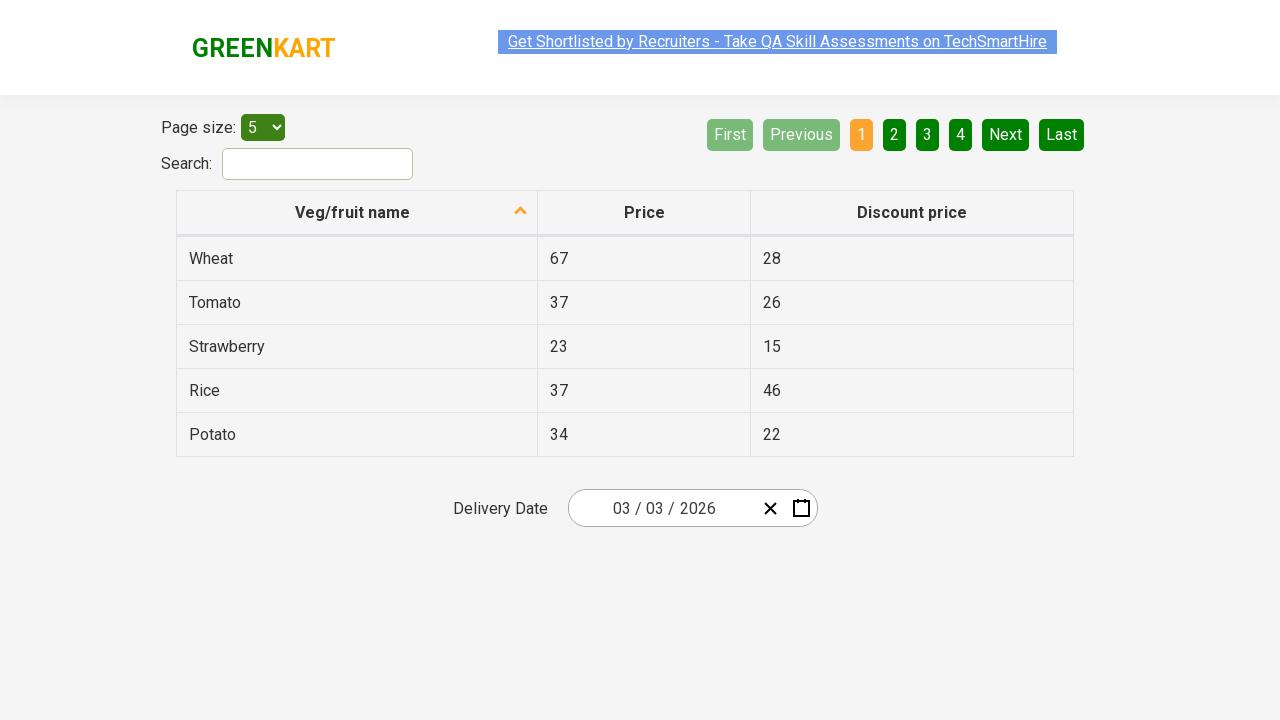

Clicked first column header to sort table at (357, 213) on xpath=//tr/th[1]
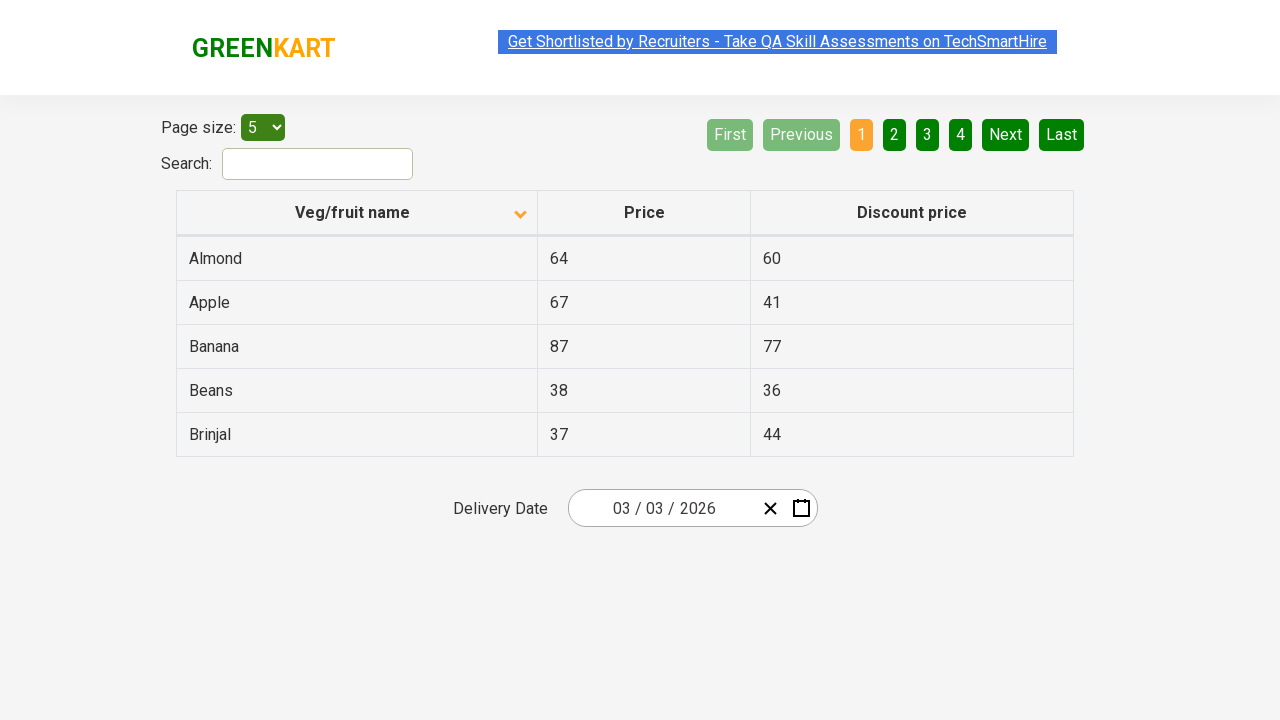

Table loaded and first cell is visible
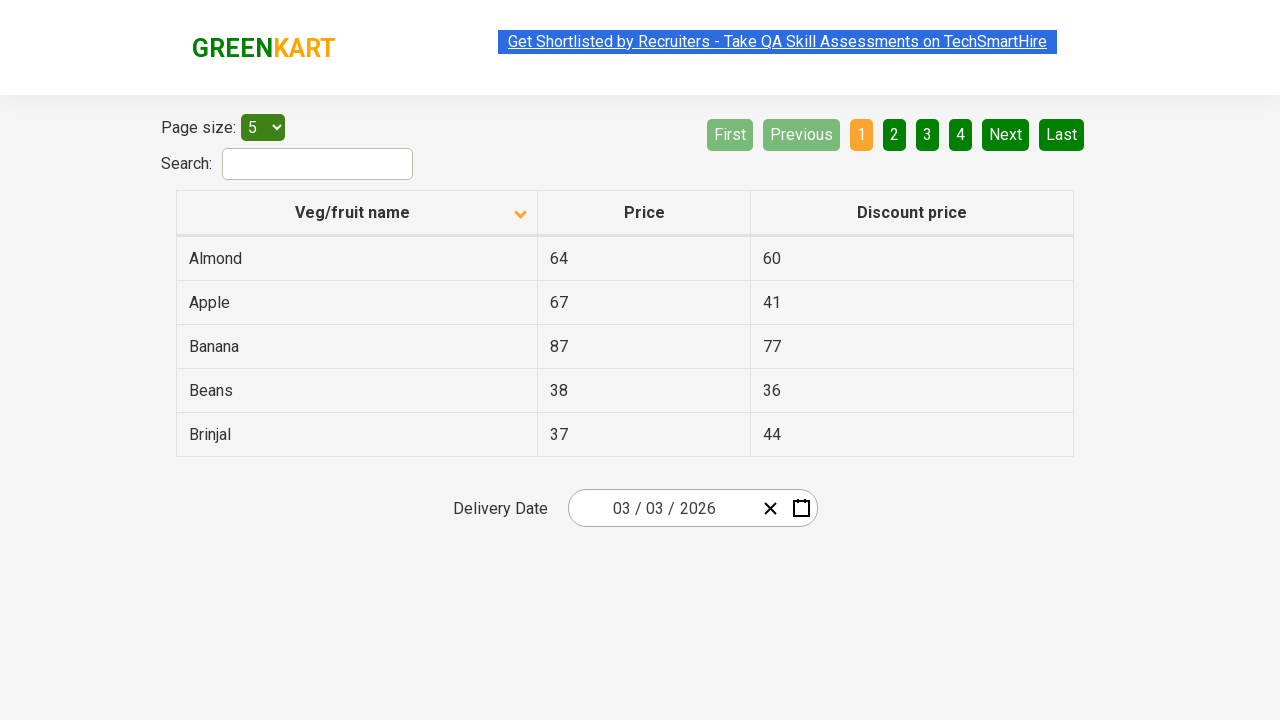

Clicked Next button to navigate to next page at (1006, 134) on xpath=//a[@aria-label='Next']
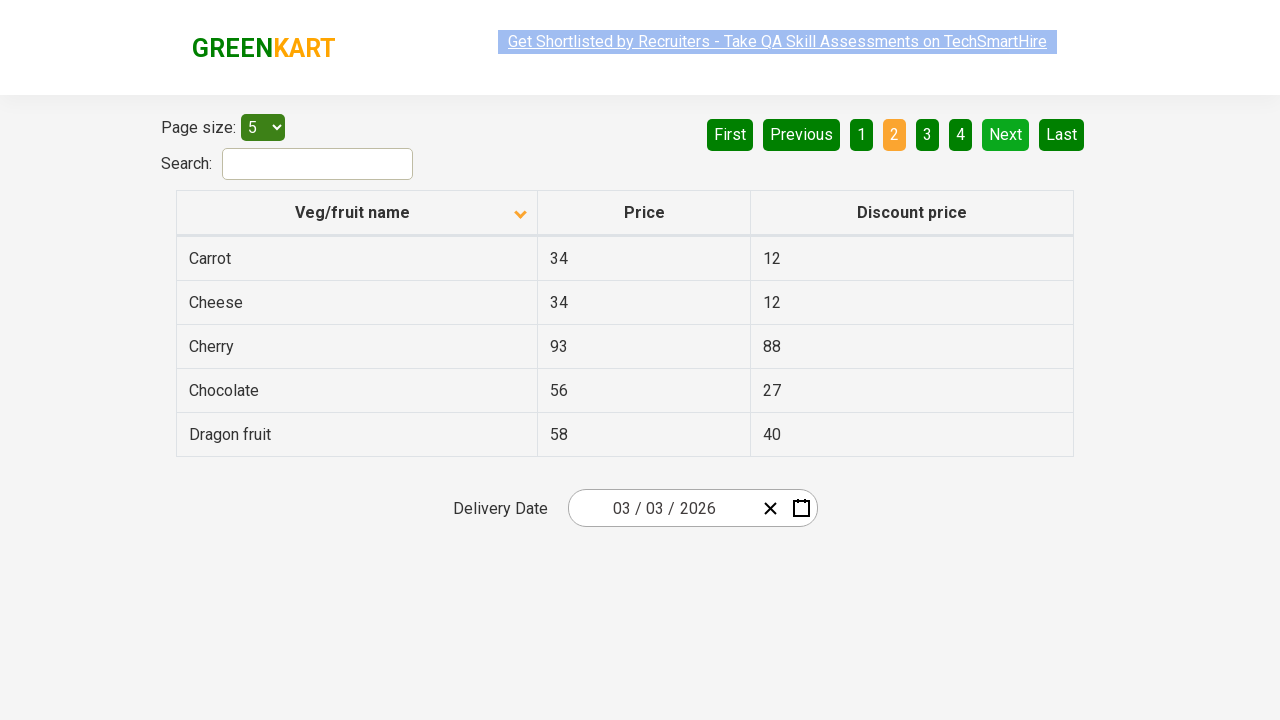

Waited for table to update after pagination
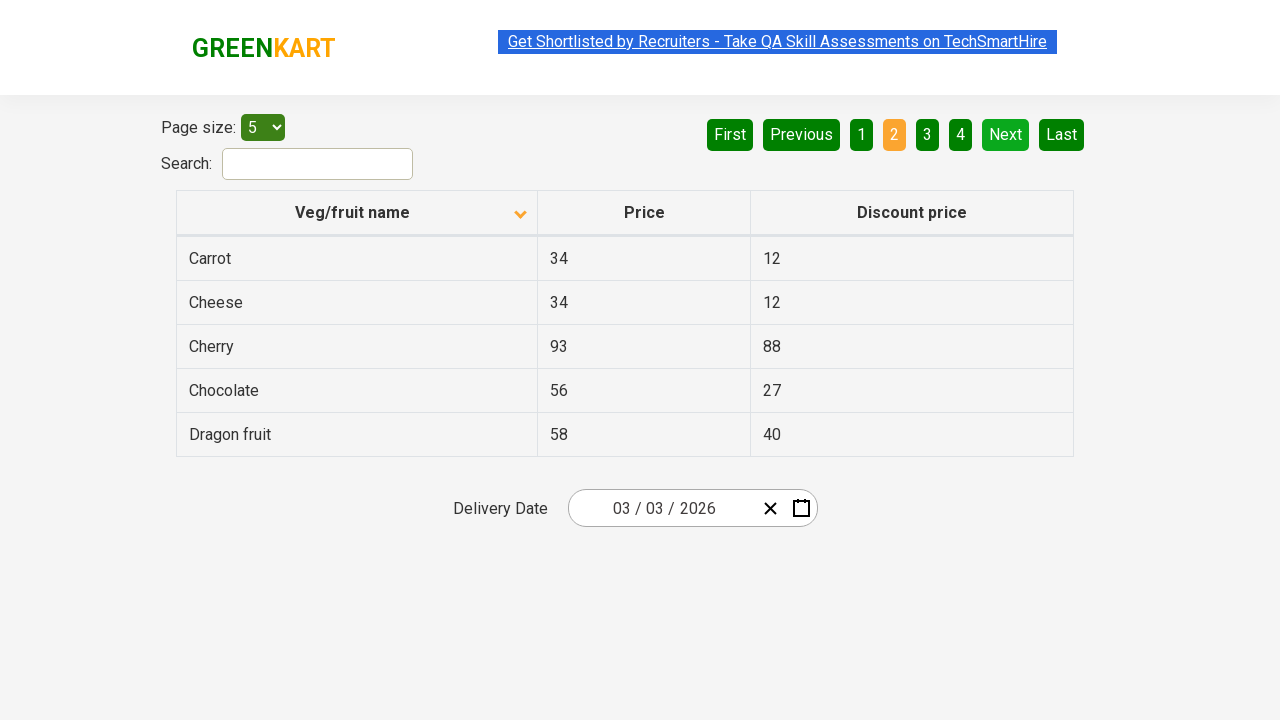

Found 'Carrot' in table on current page
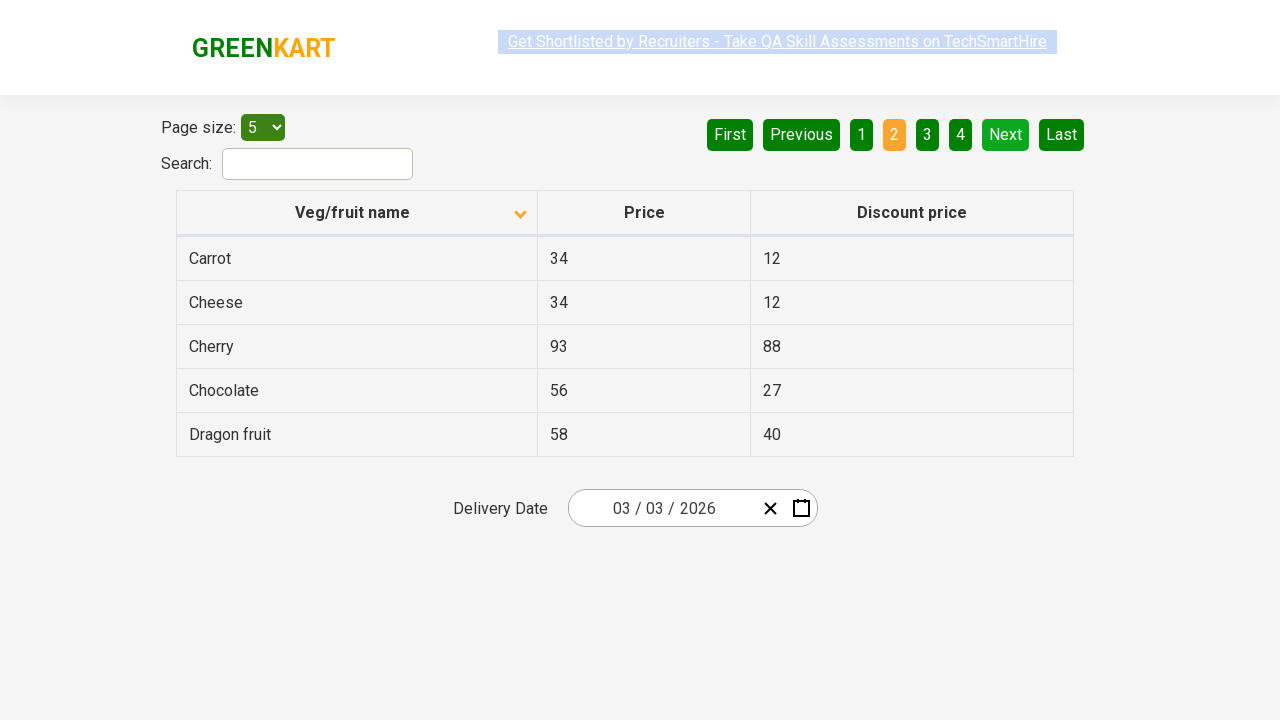

Verified table cell is present
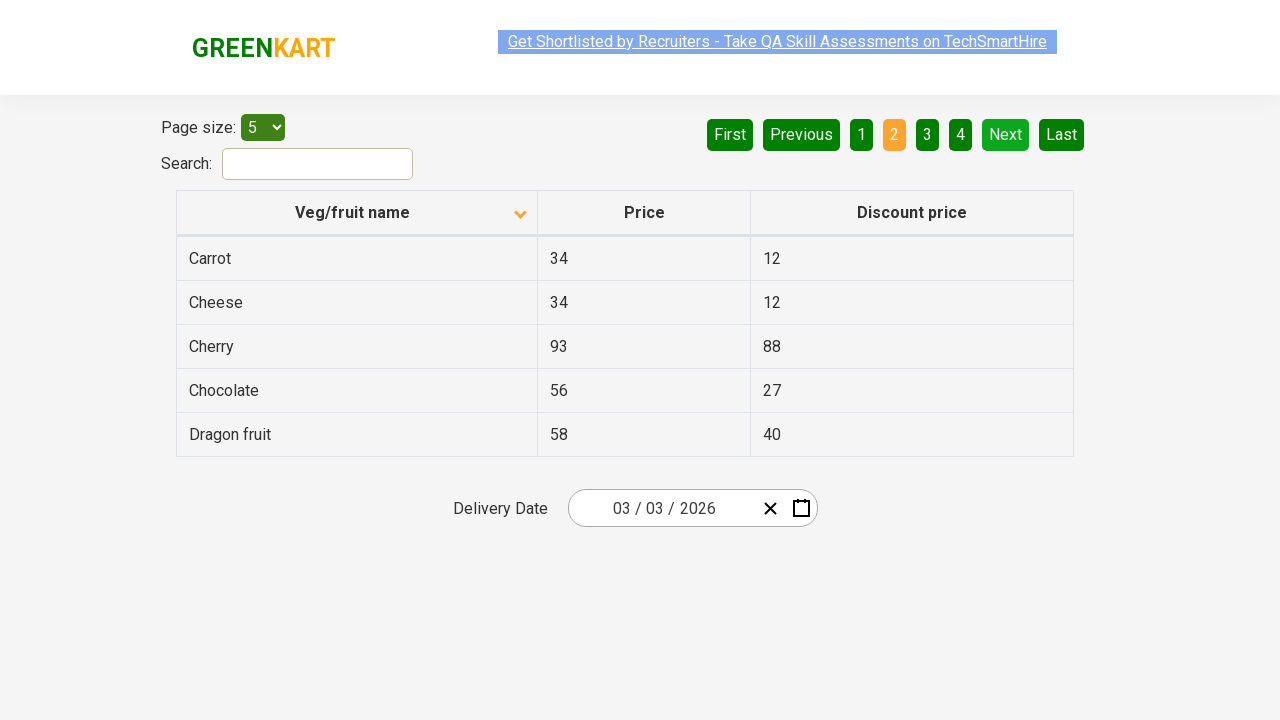

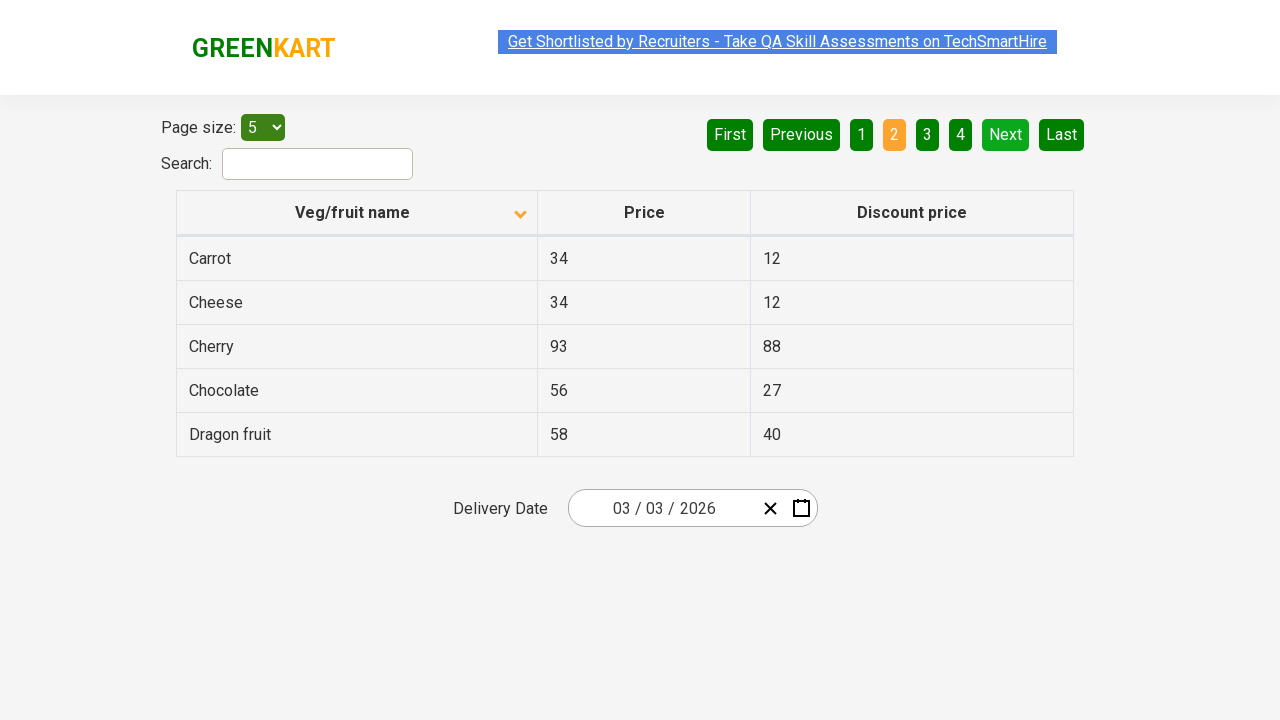